Tests mouse hover functionality by hovering over menu items to reveal submenus

Starting URL: https://demoqa.com/menu/

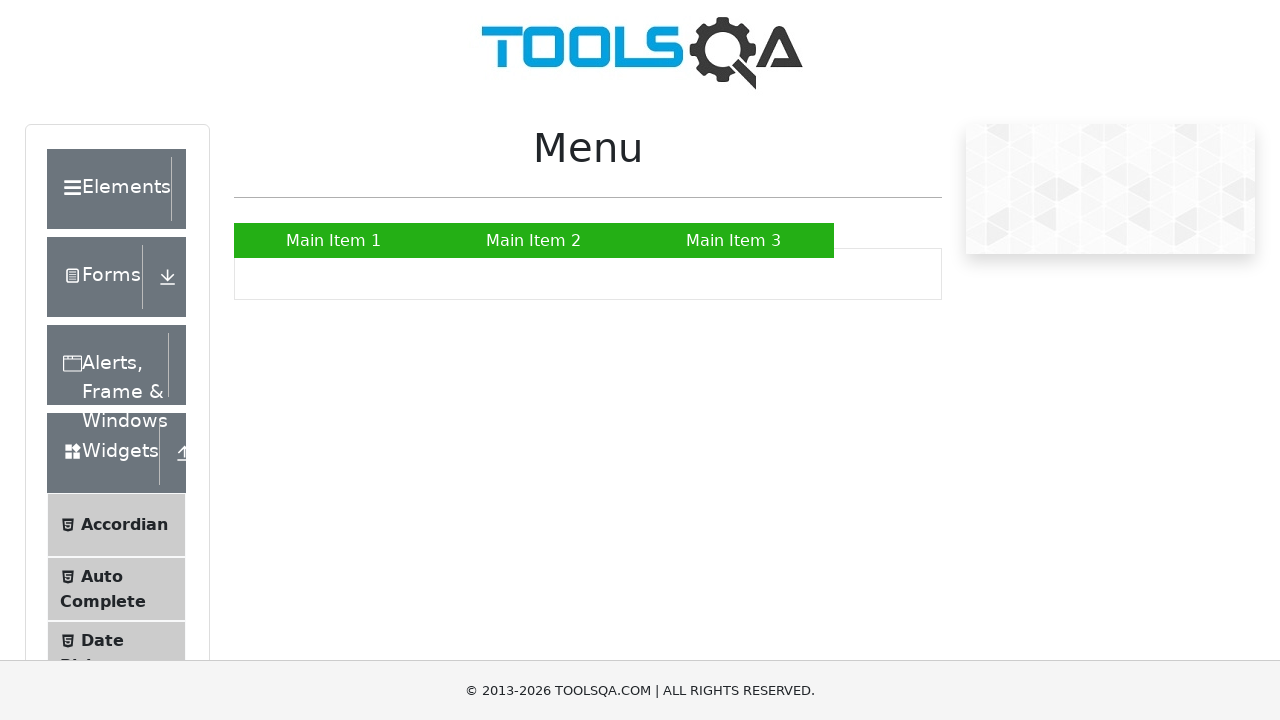

Hovered over Main Item 2 menu item at (534, 240) on a:has-text('Main Item 2')
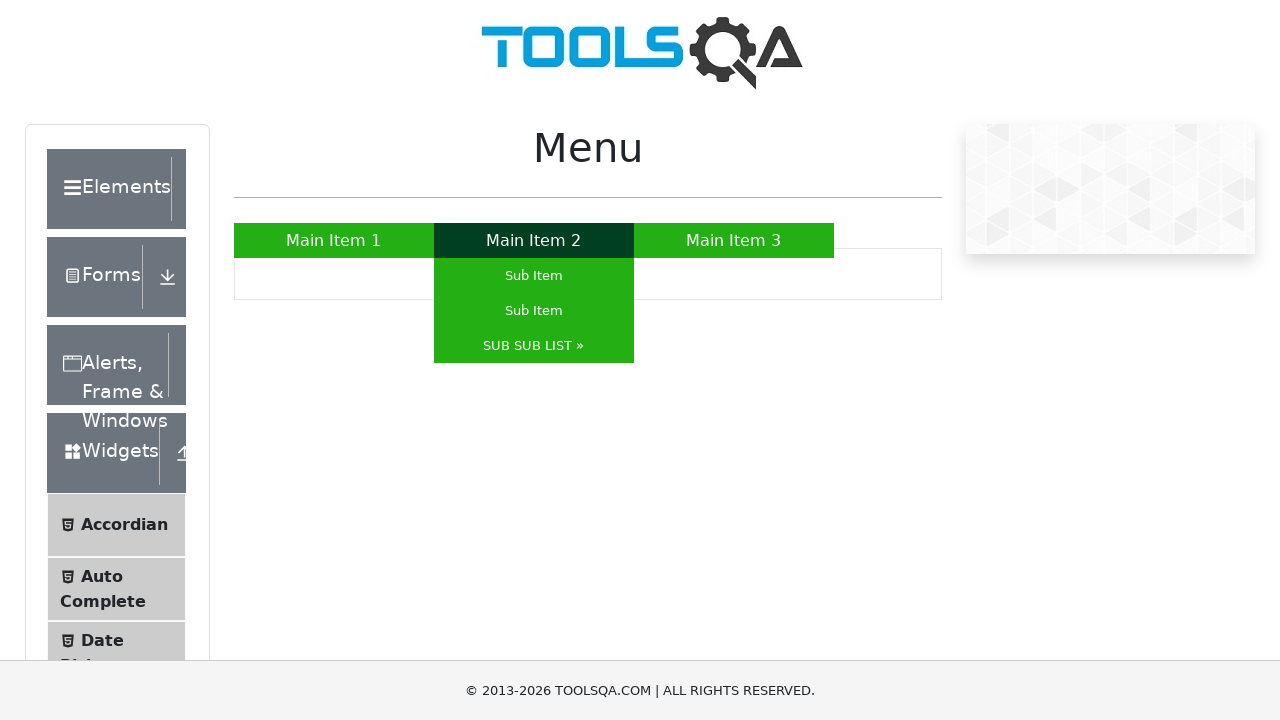

Hovered over SUB SUB LIST submenu item at (534, 346) on a:has-text('SUB SUB LIST')
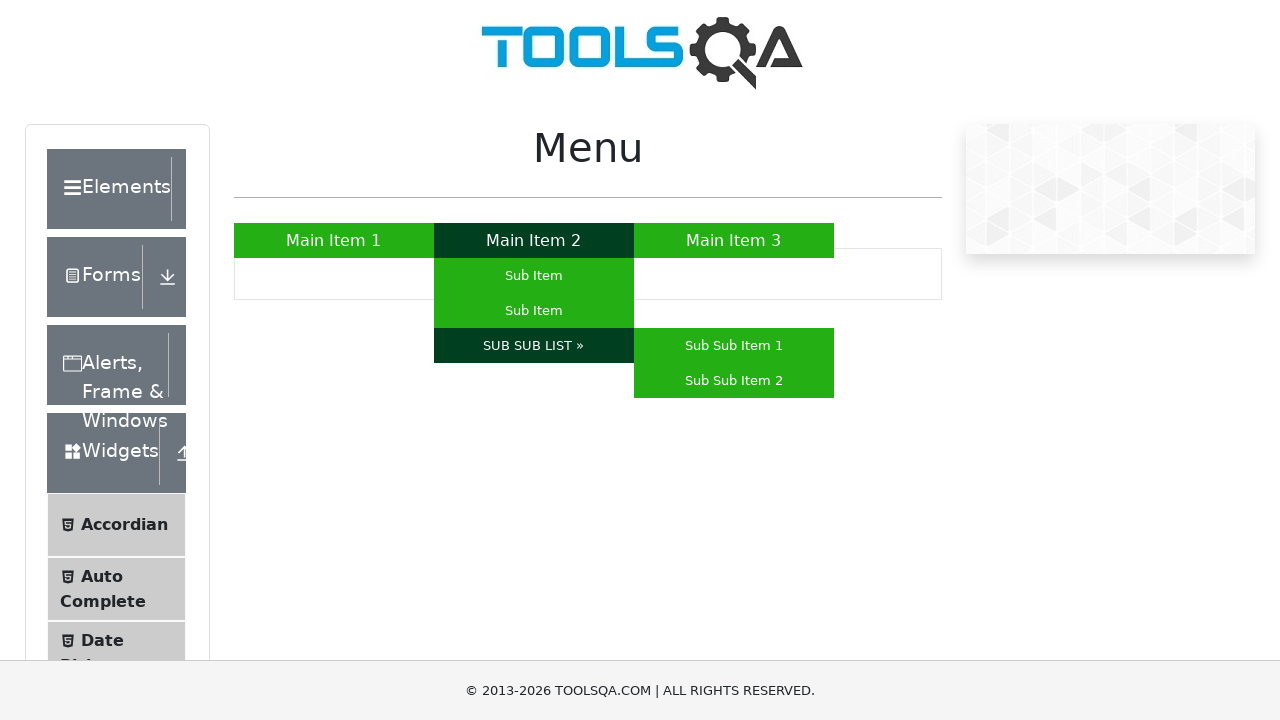

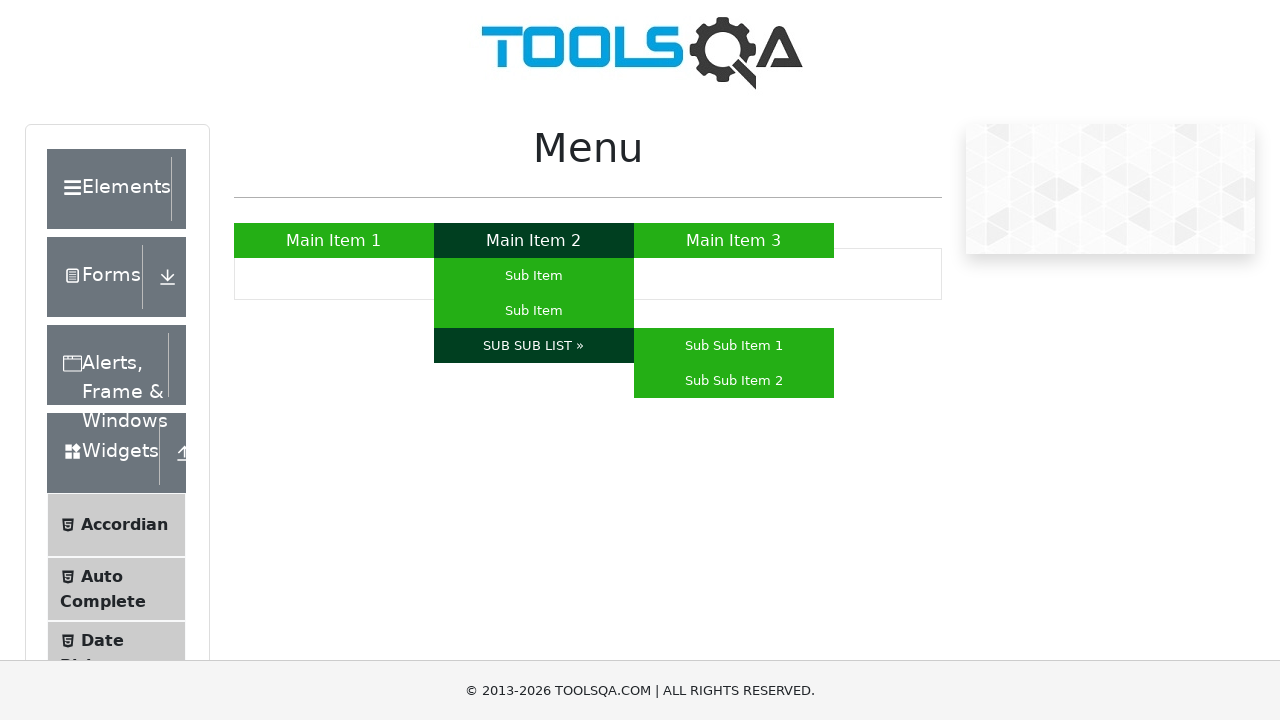